Tests a jQuery alert box demo by clicking an action dialog button, waiting for a modal to appear, clicking OK, and accepting the browser alert

Starting URL: https://www.jqueryscript.net/demo/bootstrap-alert-box/

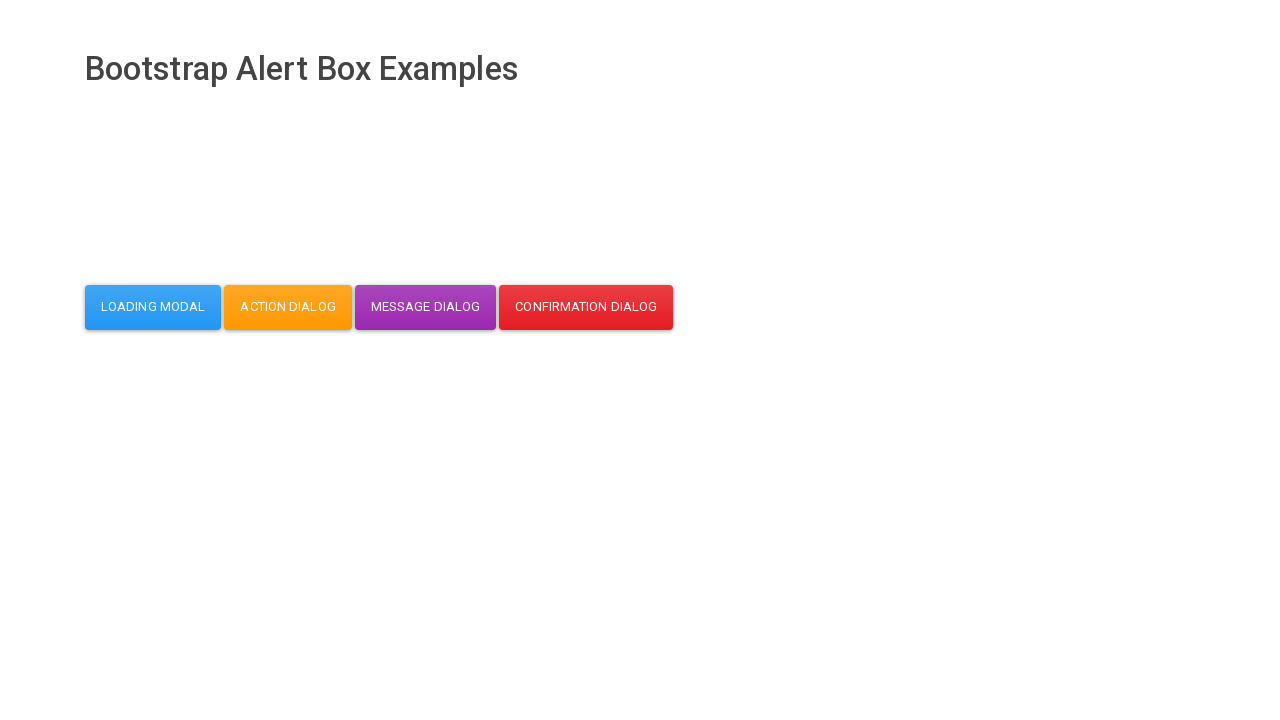

Clicked action dialog button at (288, 307) on button#action
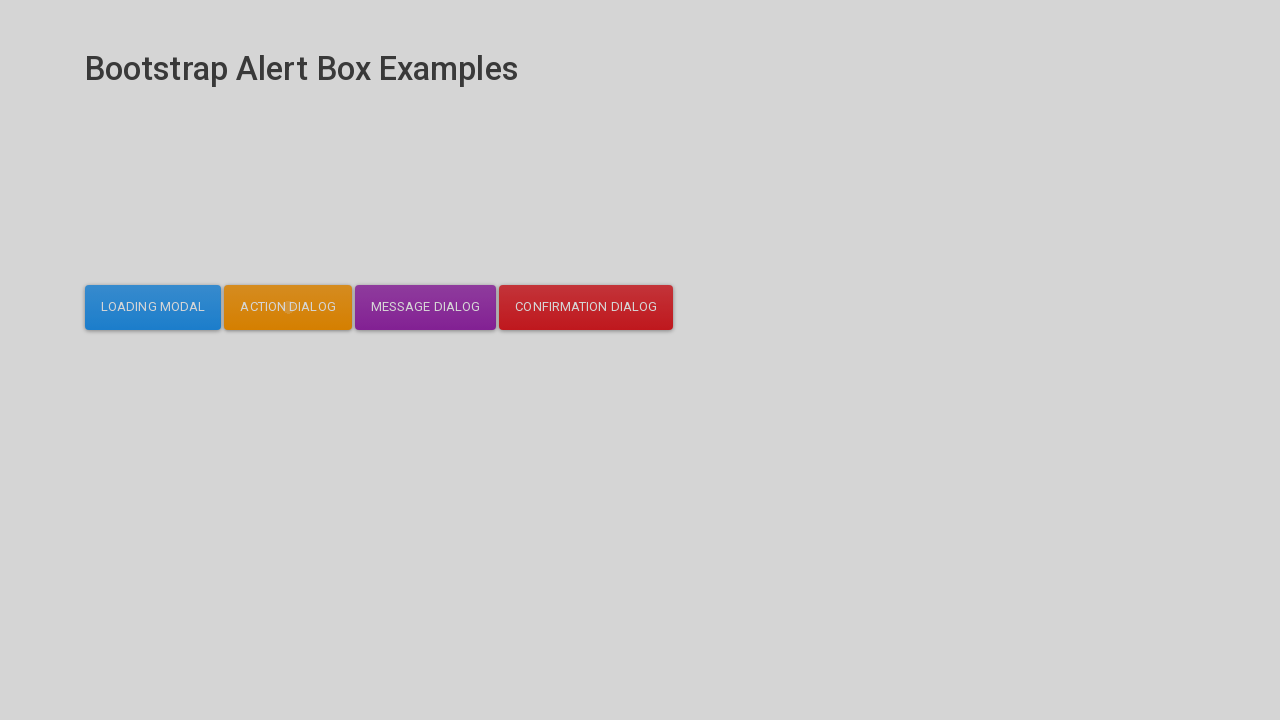

Modal dialog appeared and is now visible
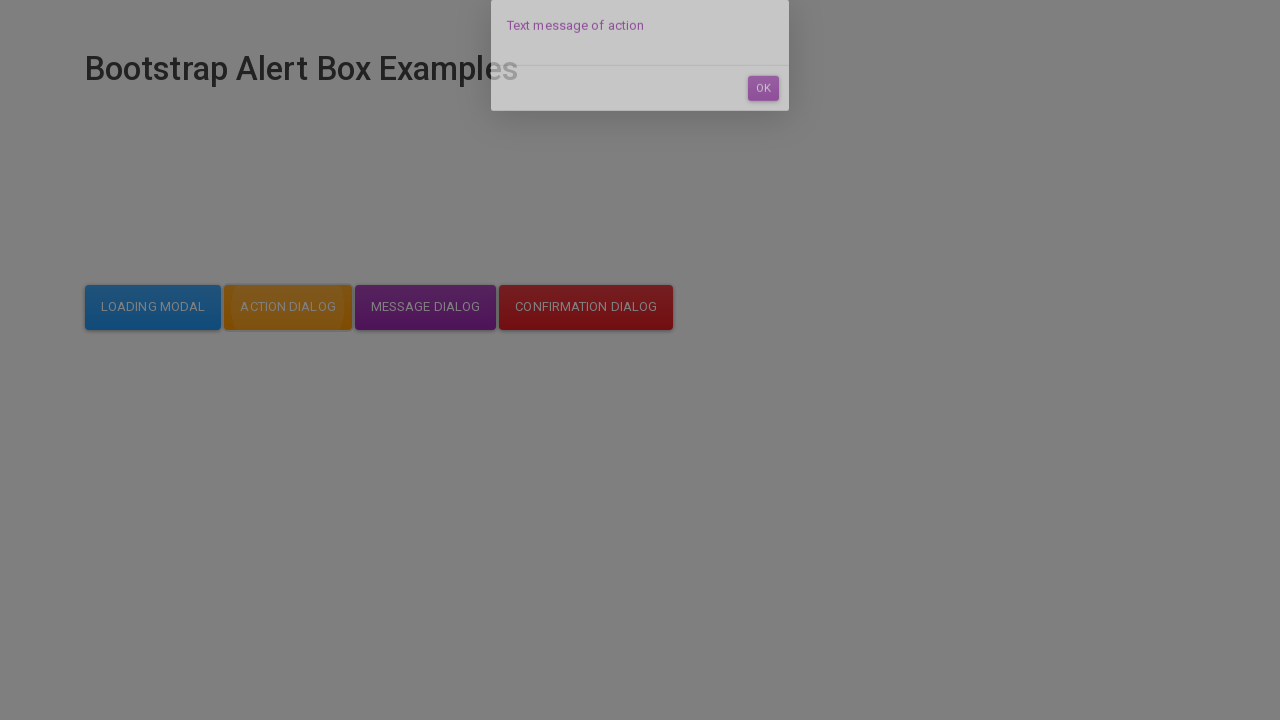

Clicked OK button in the modal dialog at (763, 117) on #dialog-mycodemyway-action
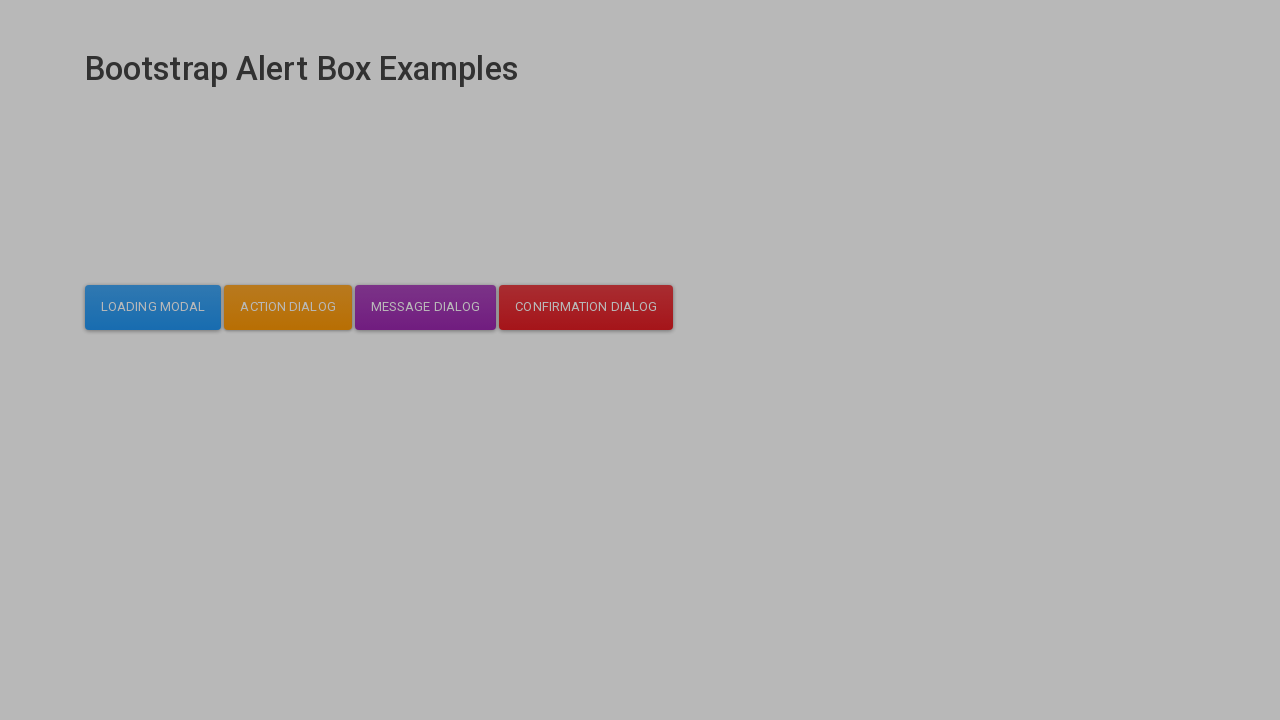

Set up dialog handler to accept browser alert
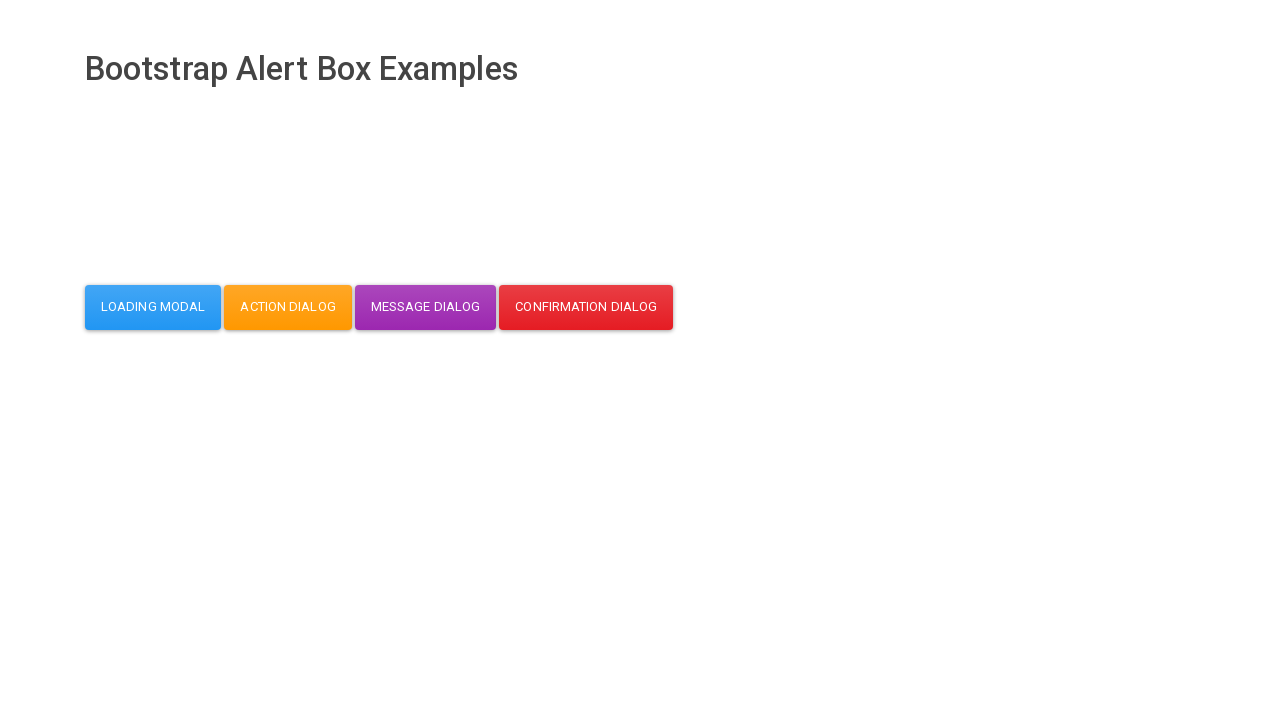

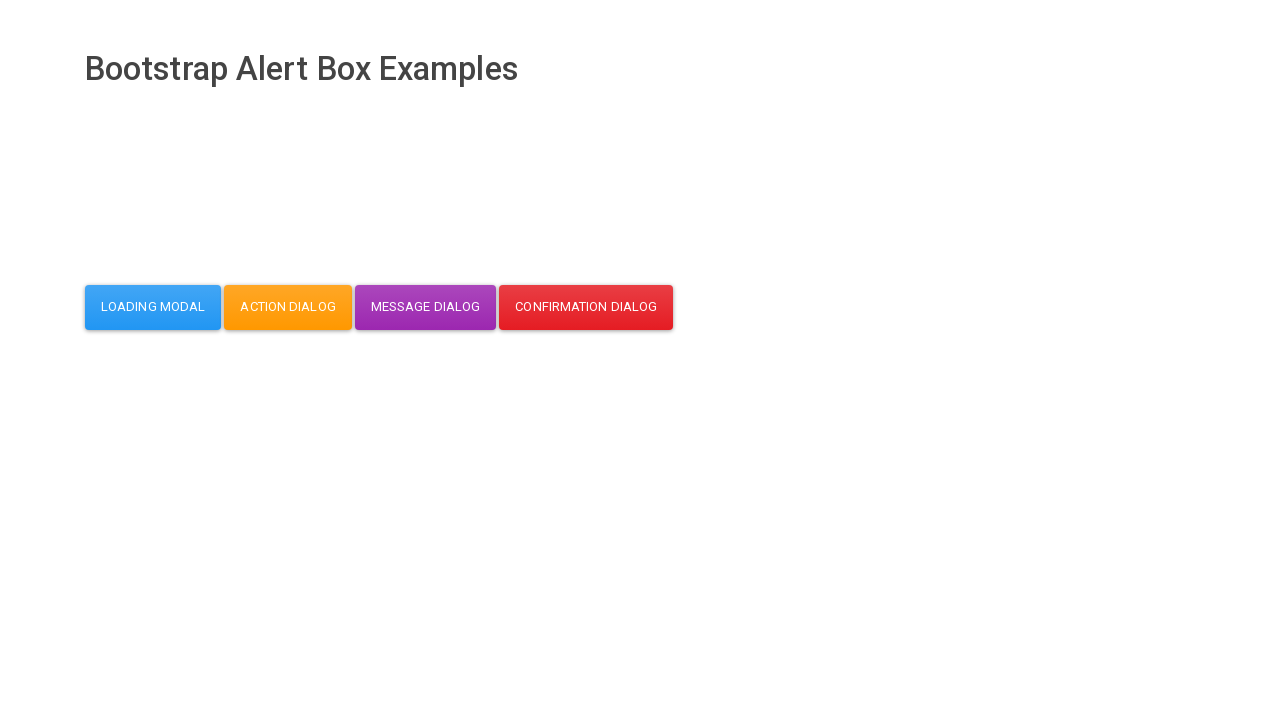